Tests the forgot password form functionality by entering an email address and submitting the form to request password reset instructions.

Starting URL: https://practice.expandtesting.com/forgot-password

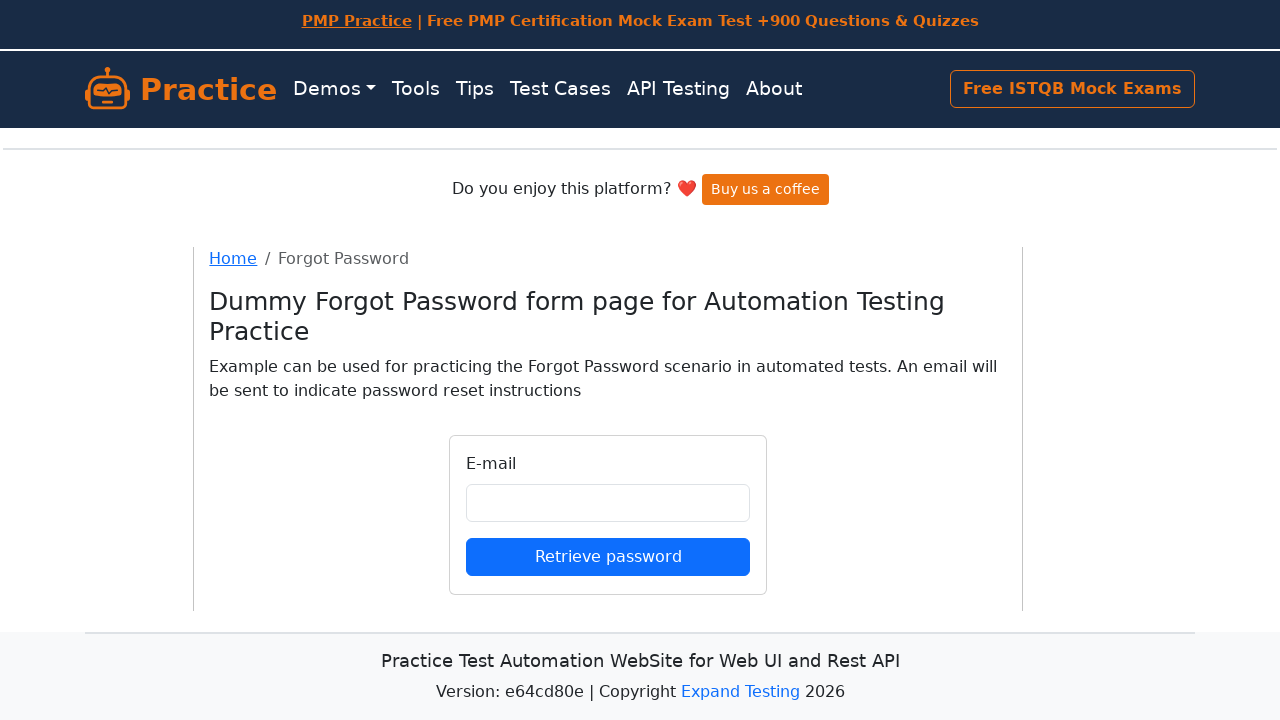

Filled email field with 'johndoe.reset@example.com' on input#email
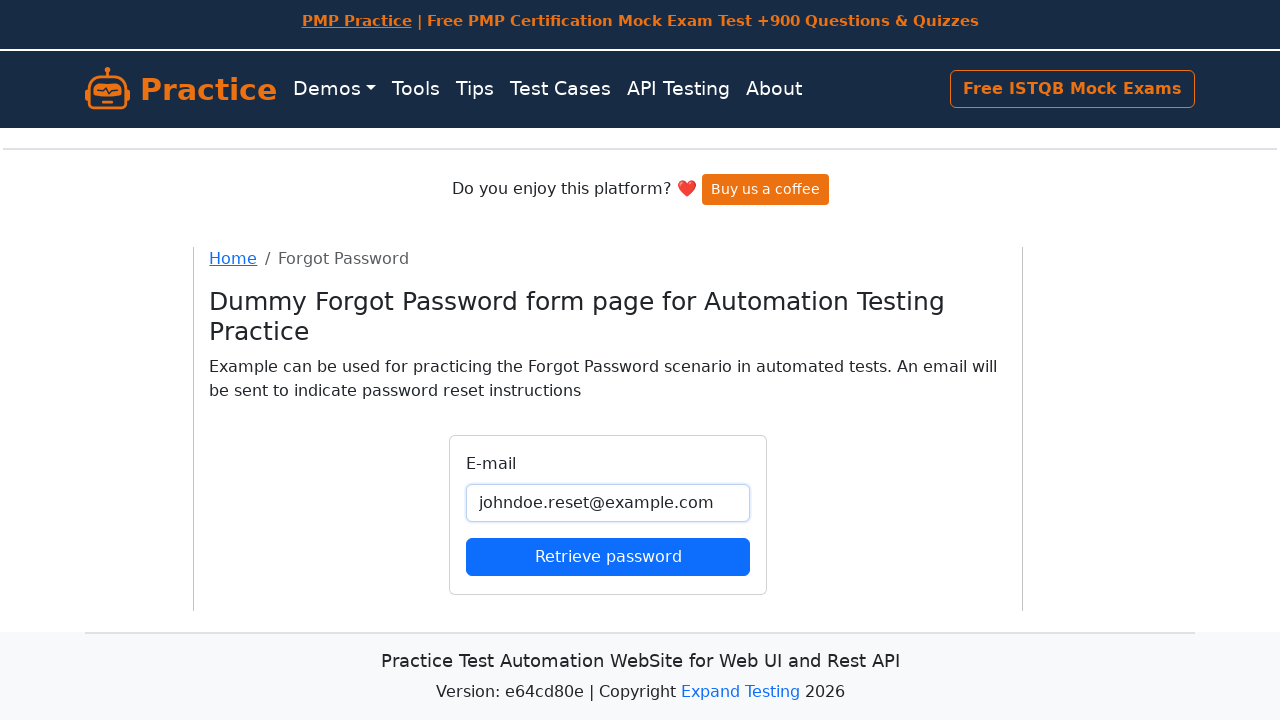

Clicked submit button to request password reset at (608, 556) on button[type='submit']
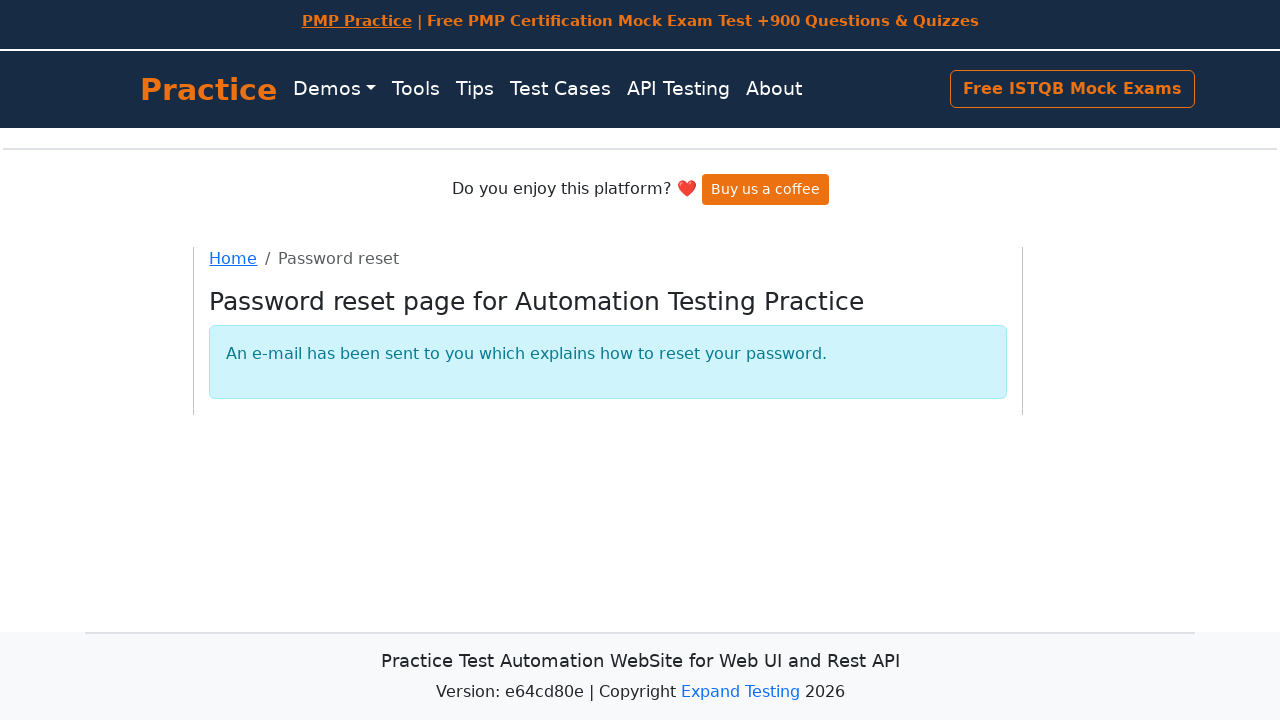

Waited for network idle after form submission
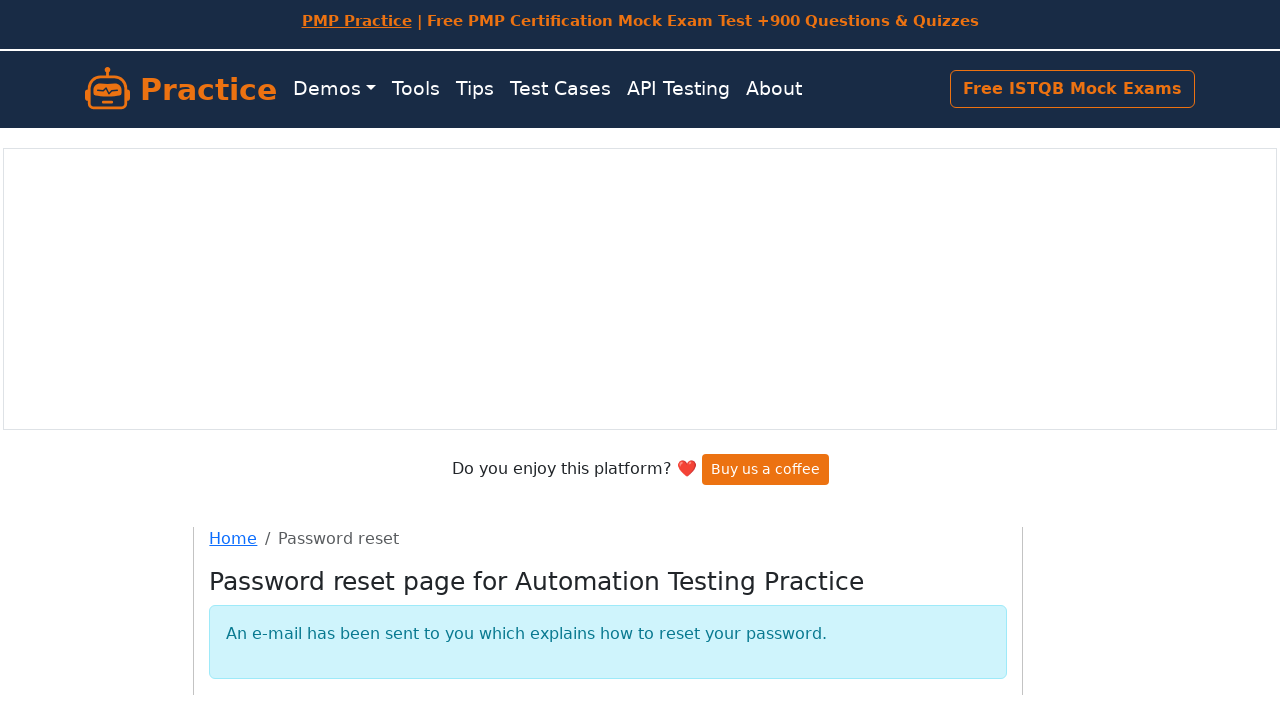

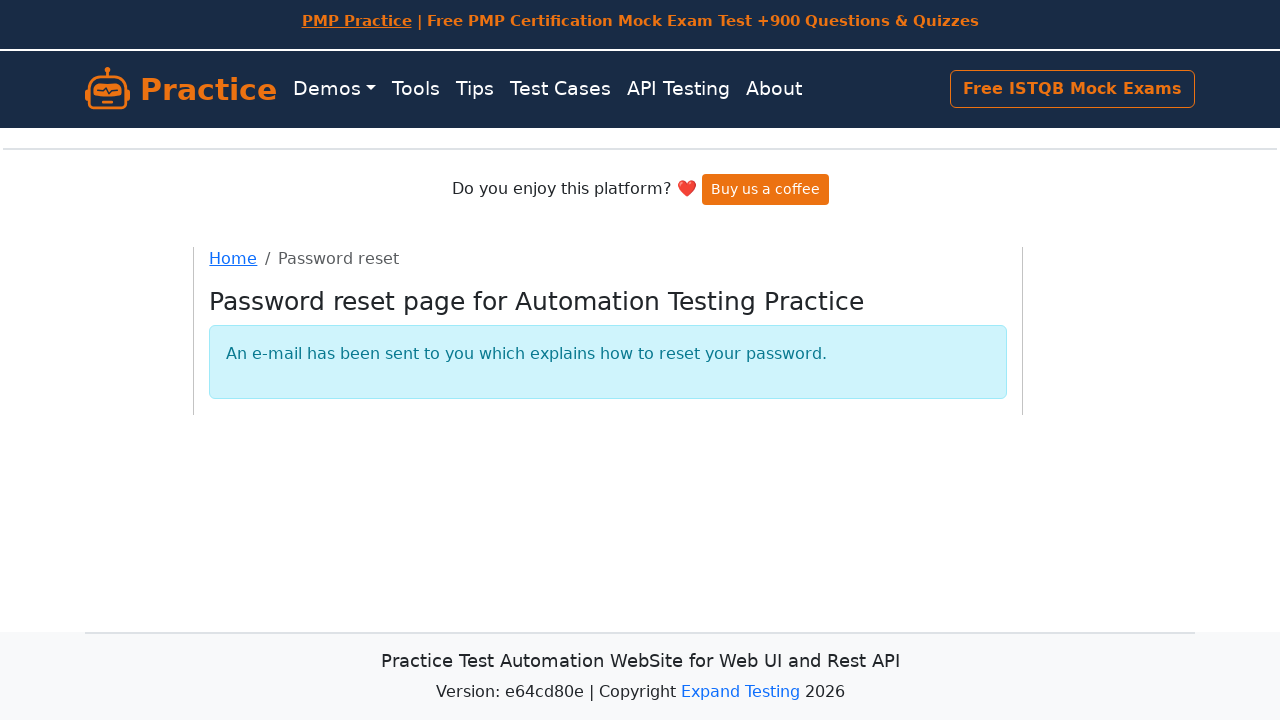